Tests multiple tab handling by opening acknowledgments link and switching between tabs

Starting URL: https://demo.openemr.io/b/openemr/interface/login/login.php?site=default

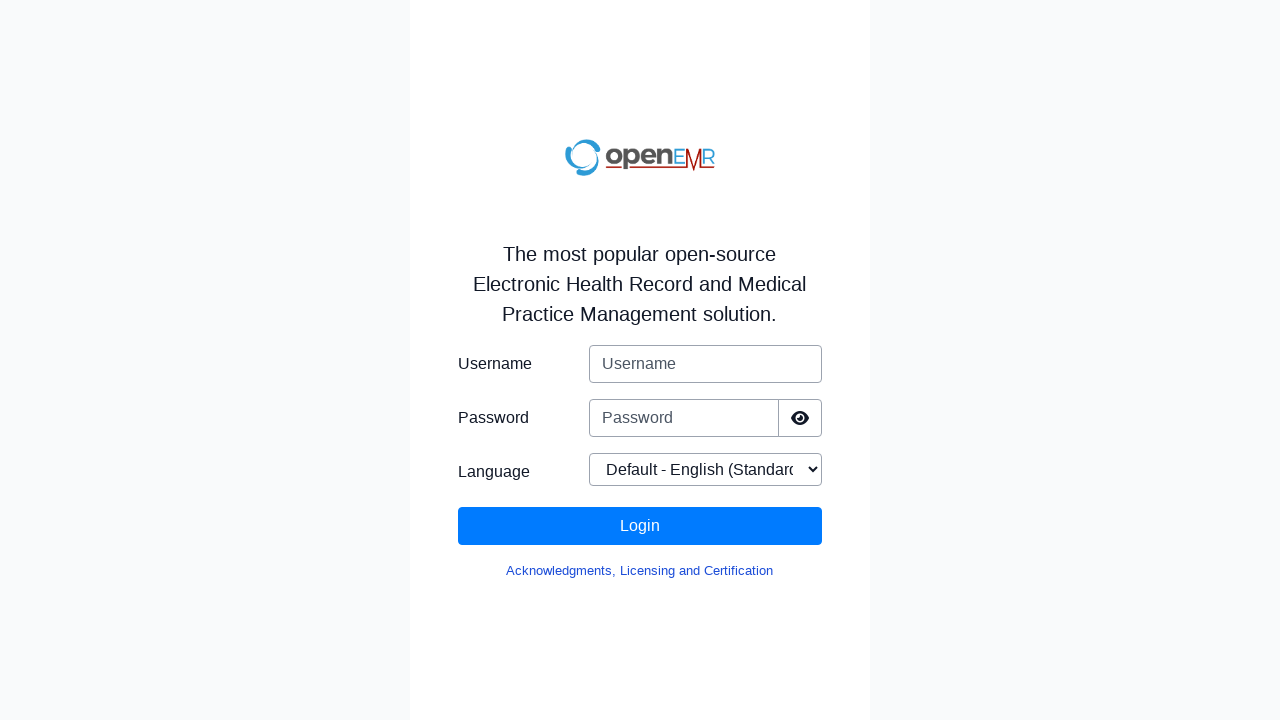

Clicked link to open acknowledgments in new tab at (640, 571) on a
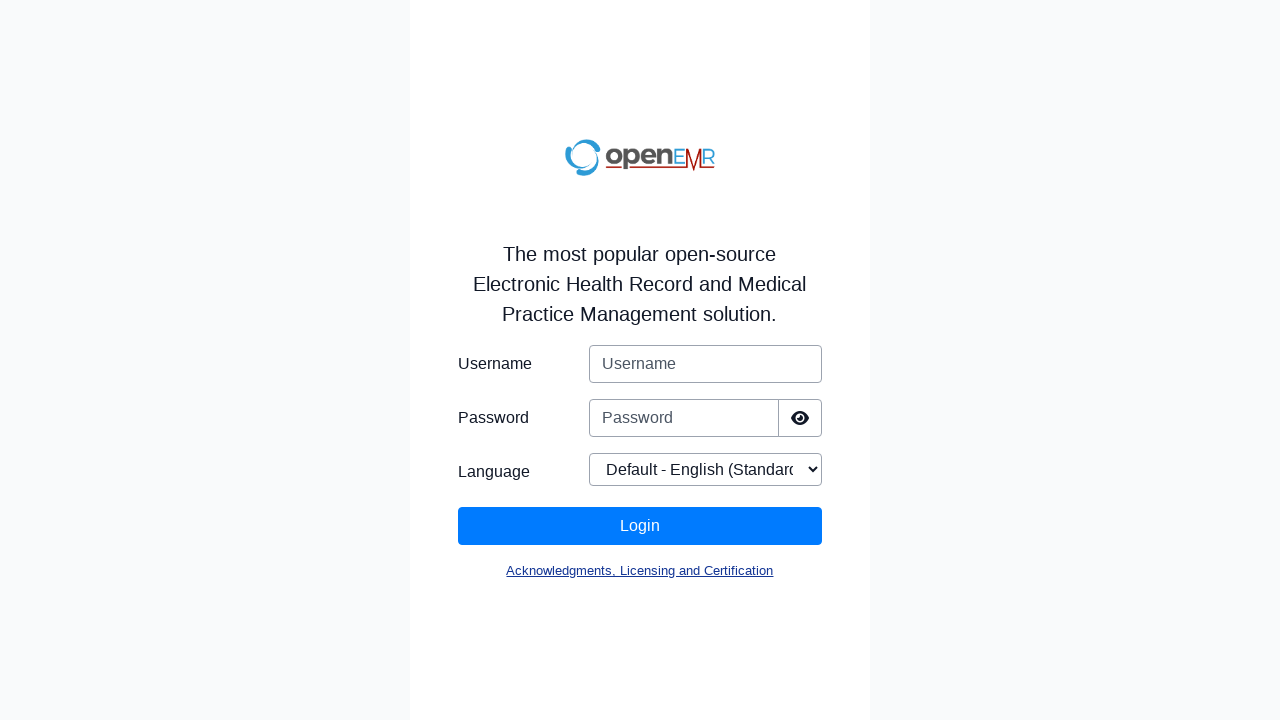

New page object captured after link click
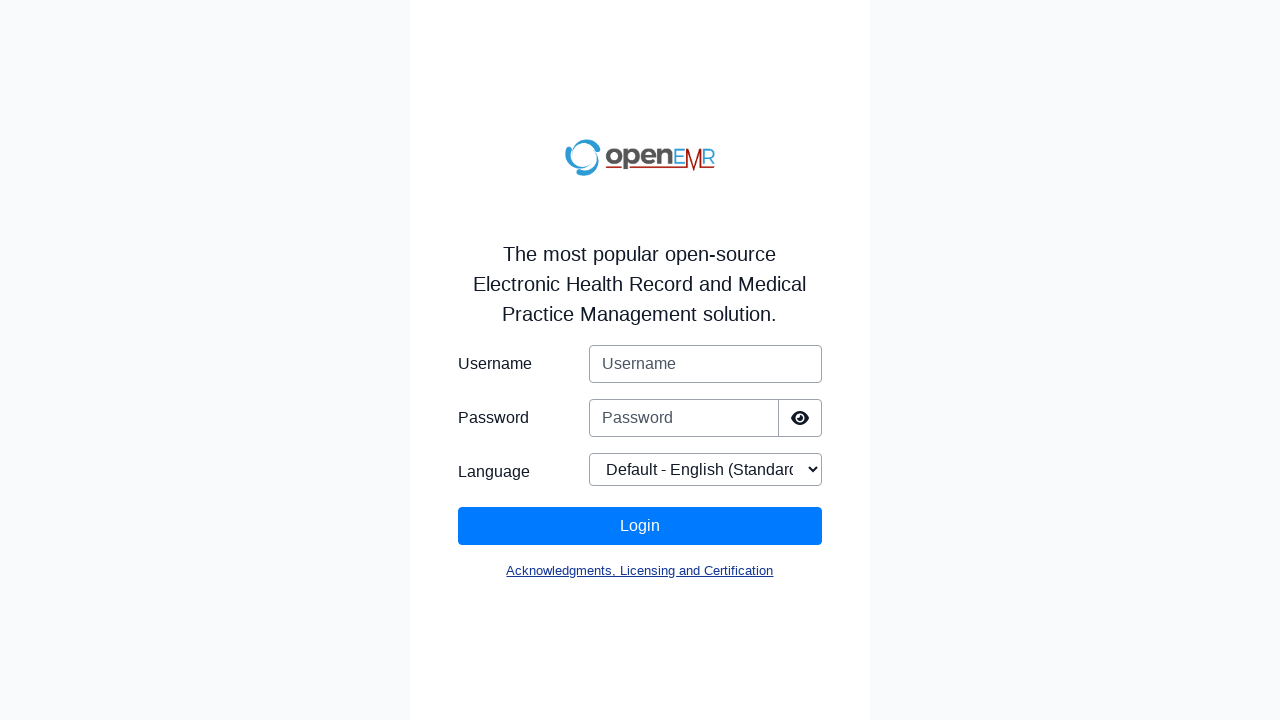

New page finished loading
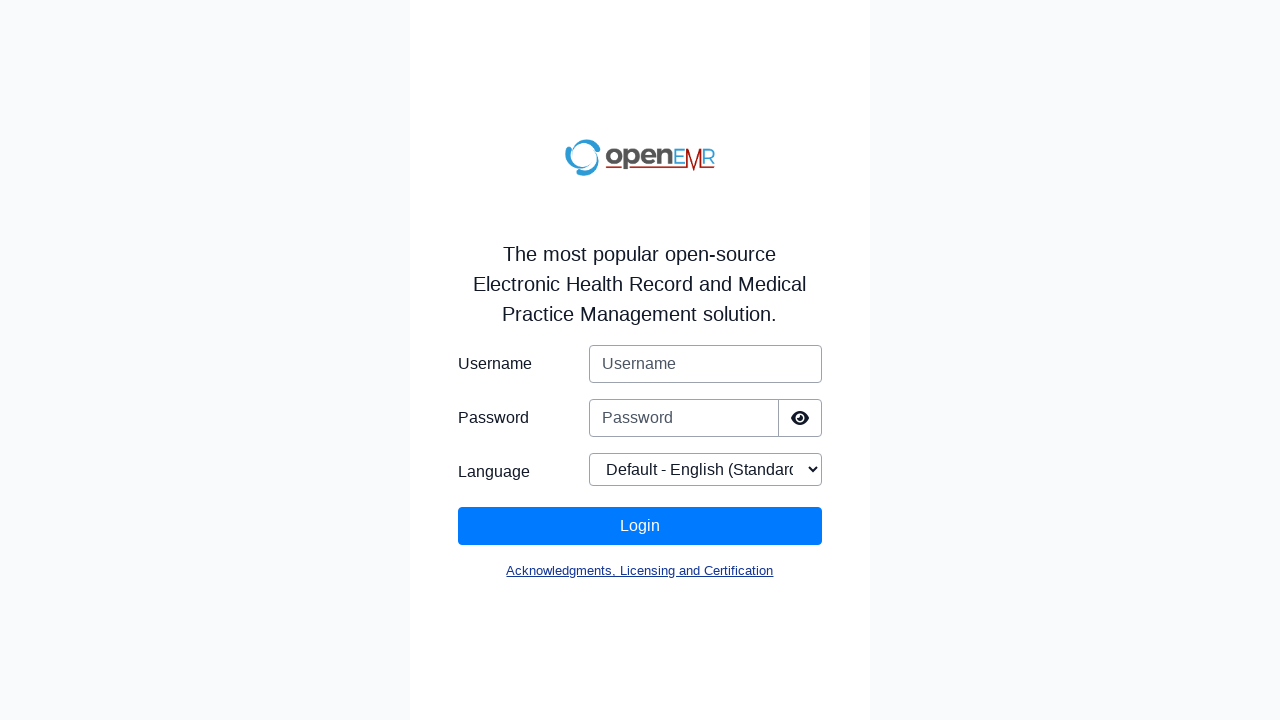

Switched back to original login page
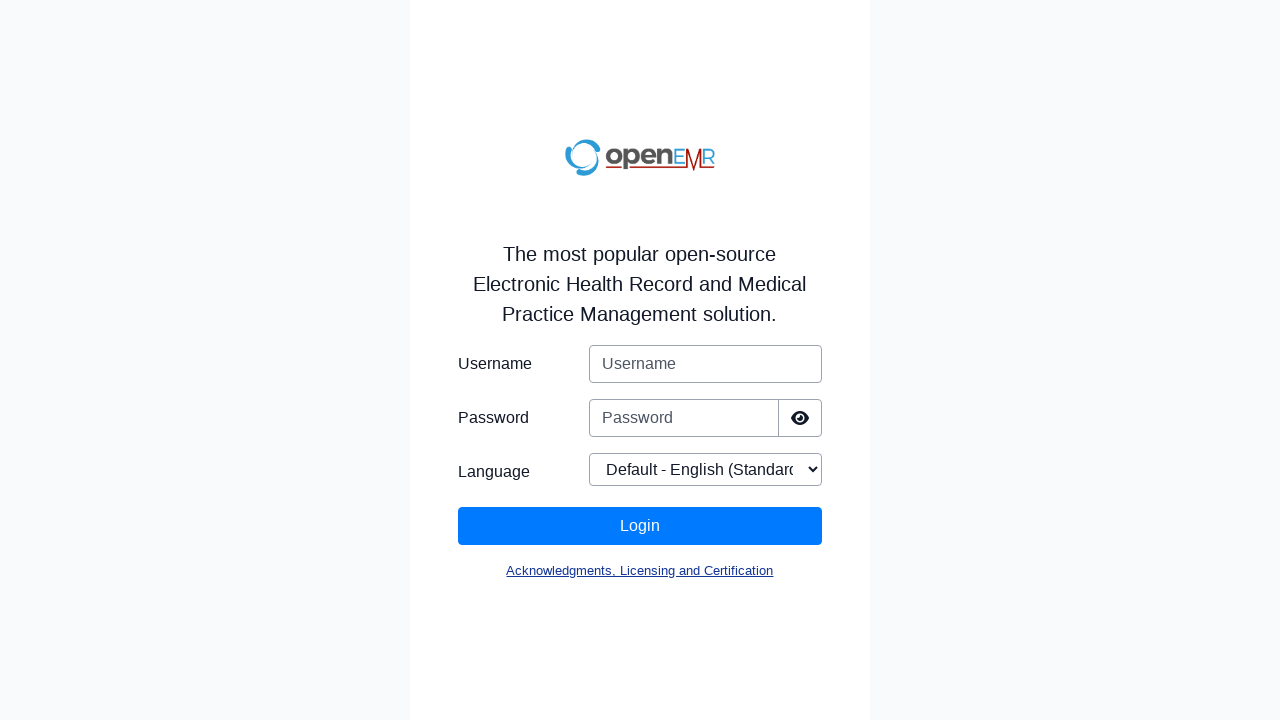

Switched to acknowledgments page
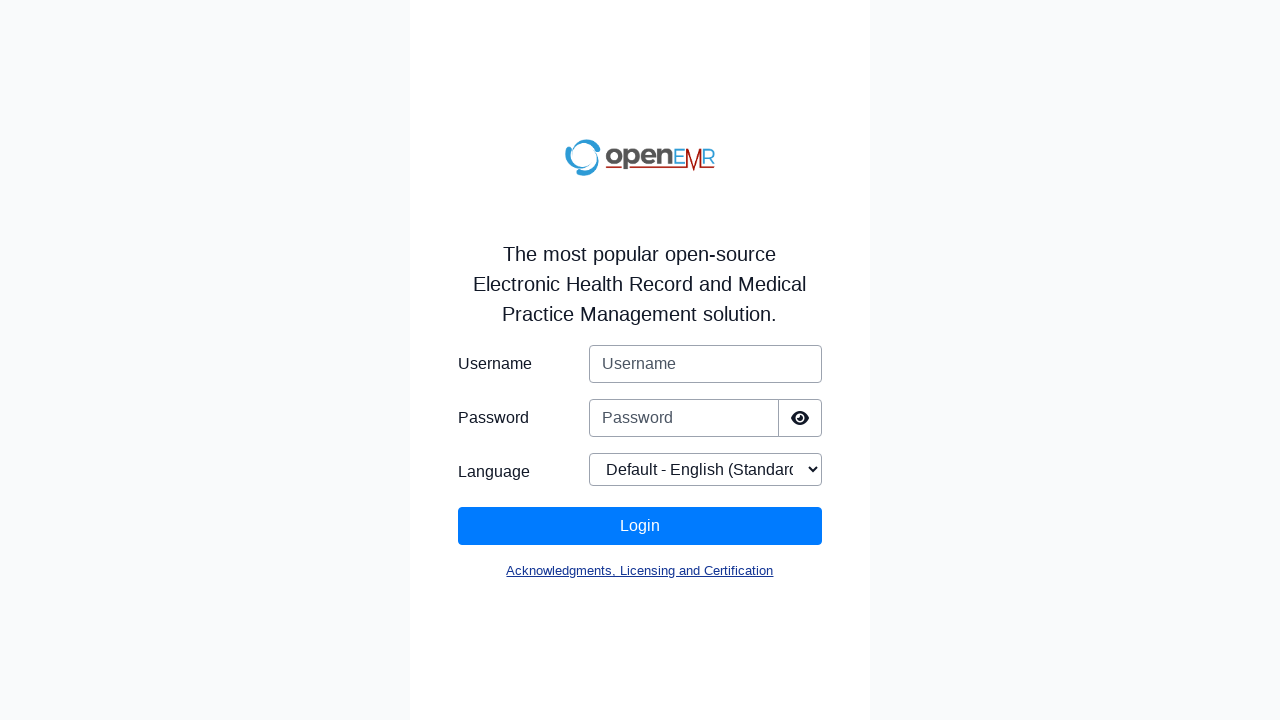

Switched back to original login page again
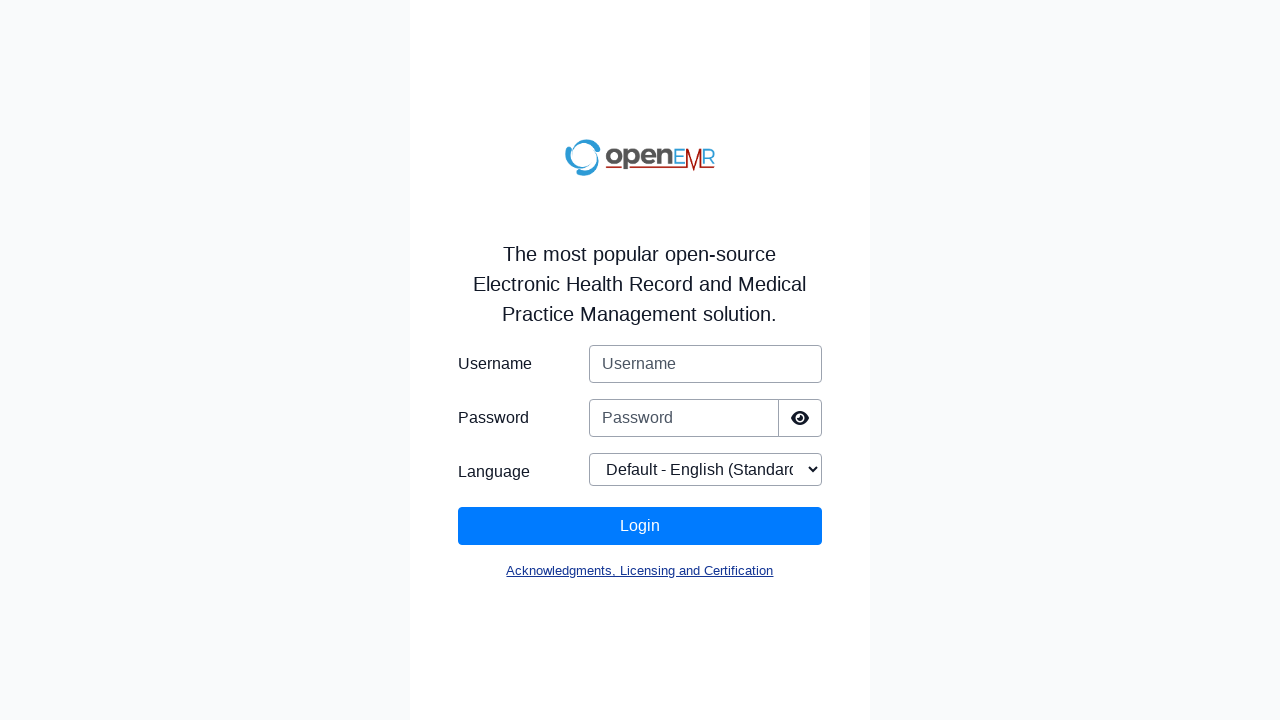

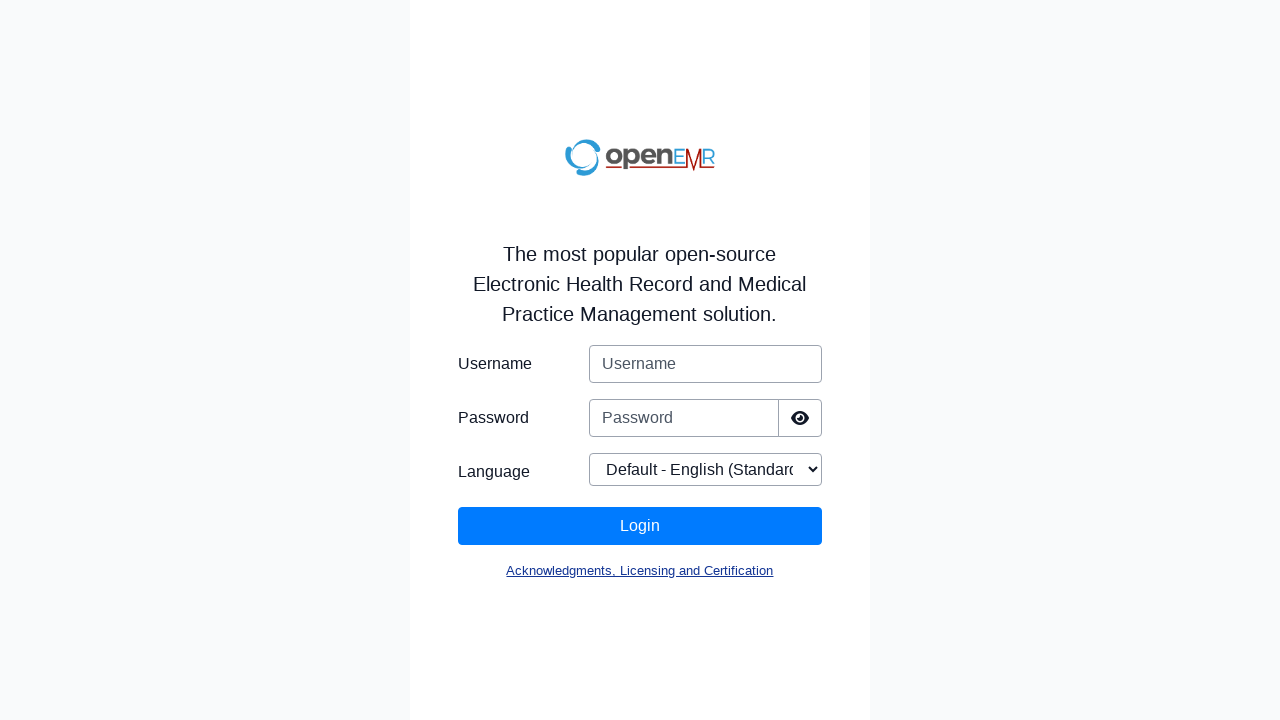